Tests that clicking filter links highlights the currently applied filter

Starting URL: https://demo.playwright.dev/todomvc

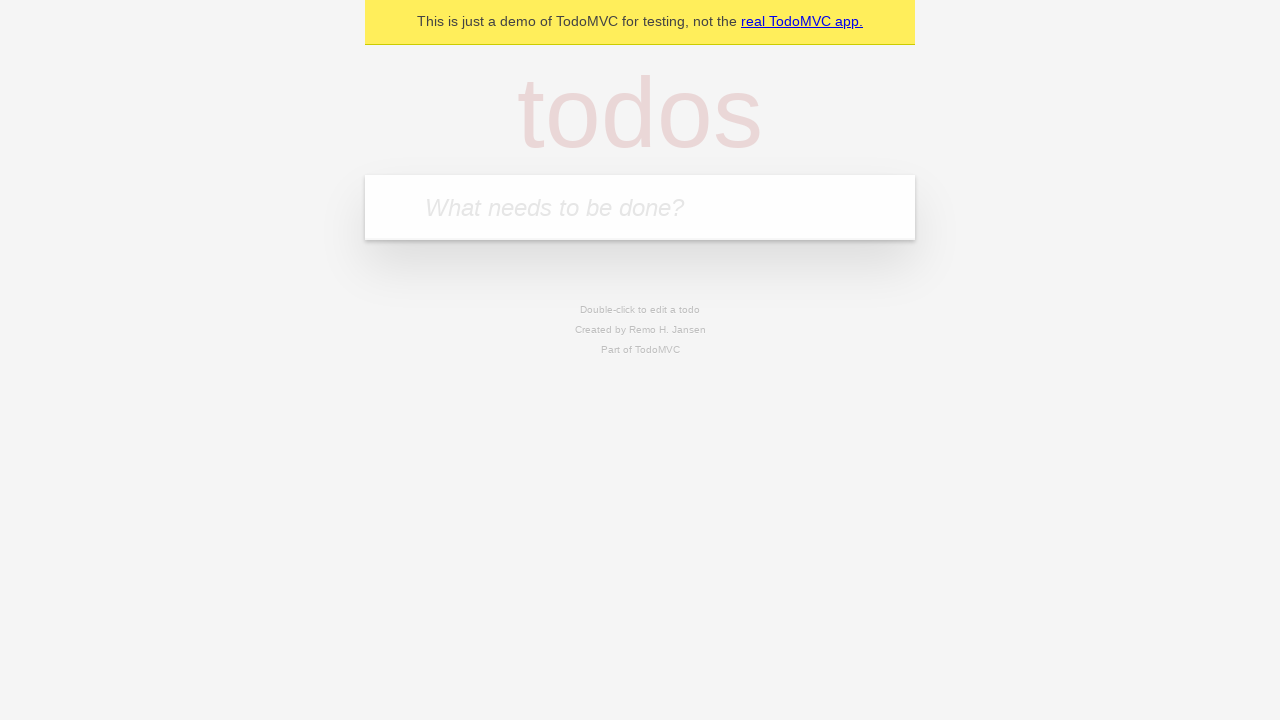

Filled todo input with 'buy some cheese' on internal:attr=[placeholder="What needs to be done?"i]
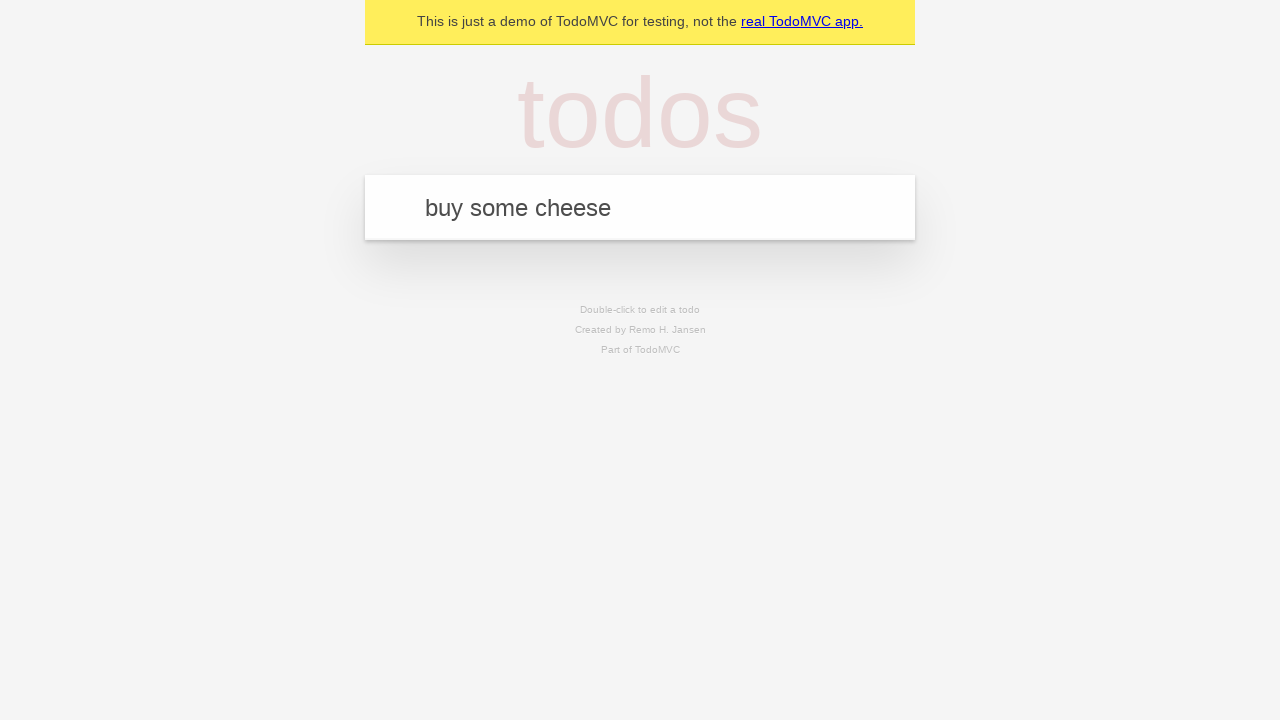

Pressed Enter to create first todo on internal:attr=[placeholder="What needs to be done?"i]
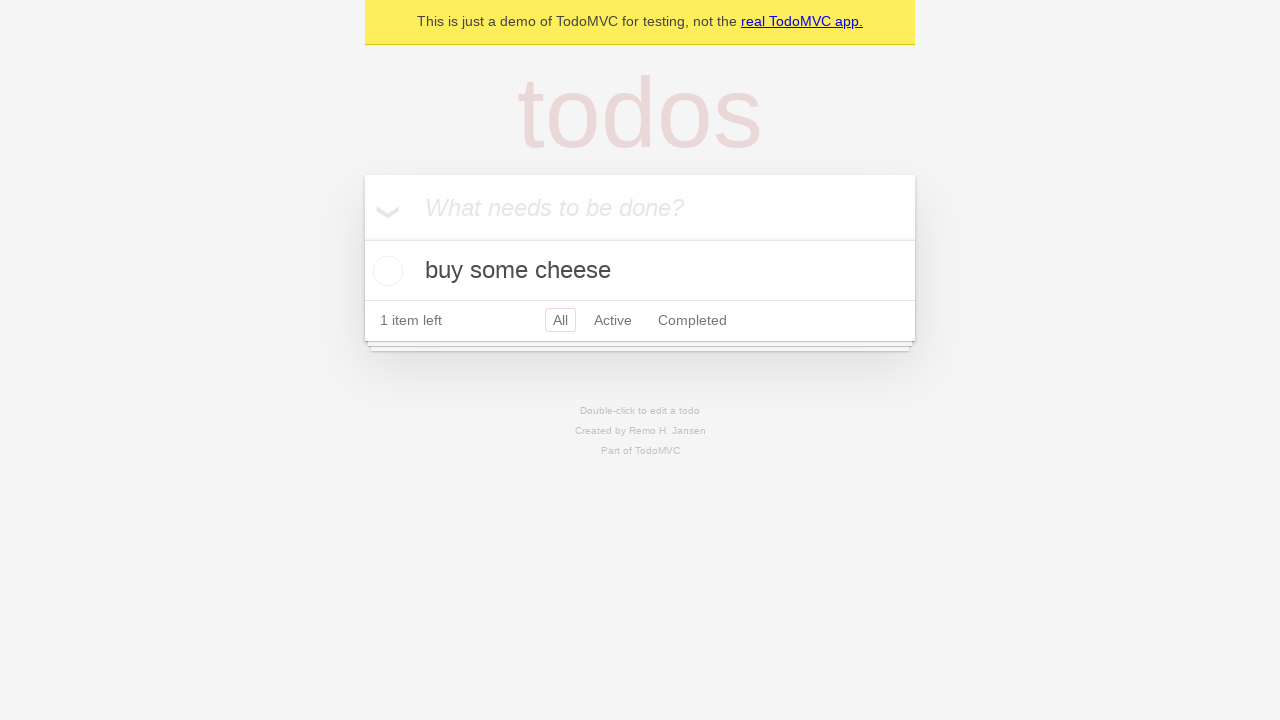

Filled todo input with 'feed the cat' on internal:attr=[placeholder="What needs to be done?"i]
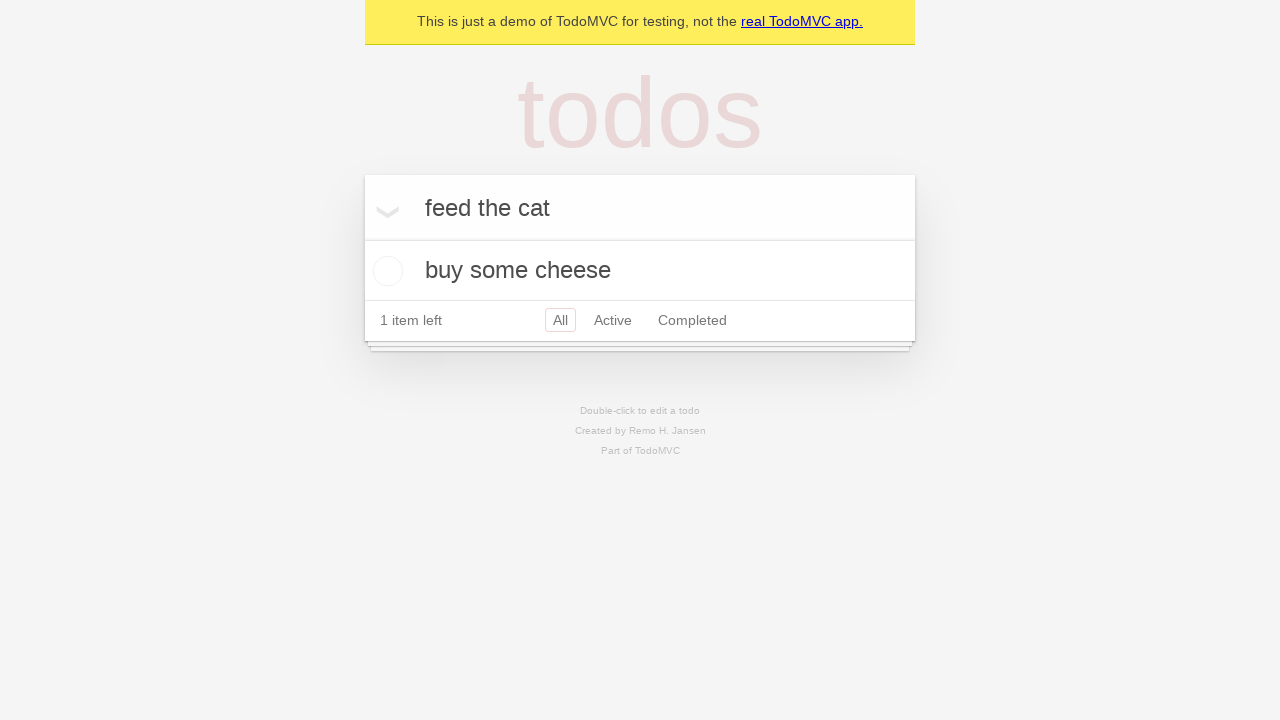

Pressed Enter to create second todo on internal:attr=[placeholder="What needs to be done?"i]
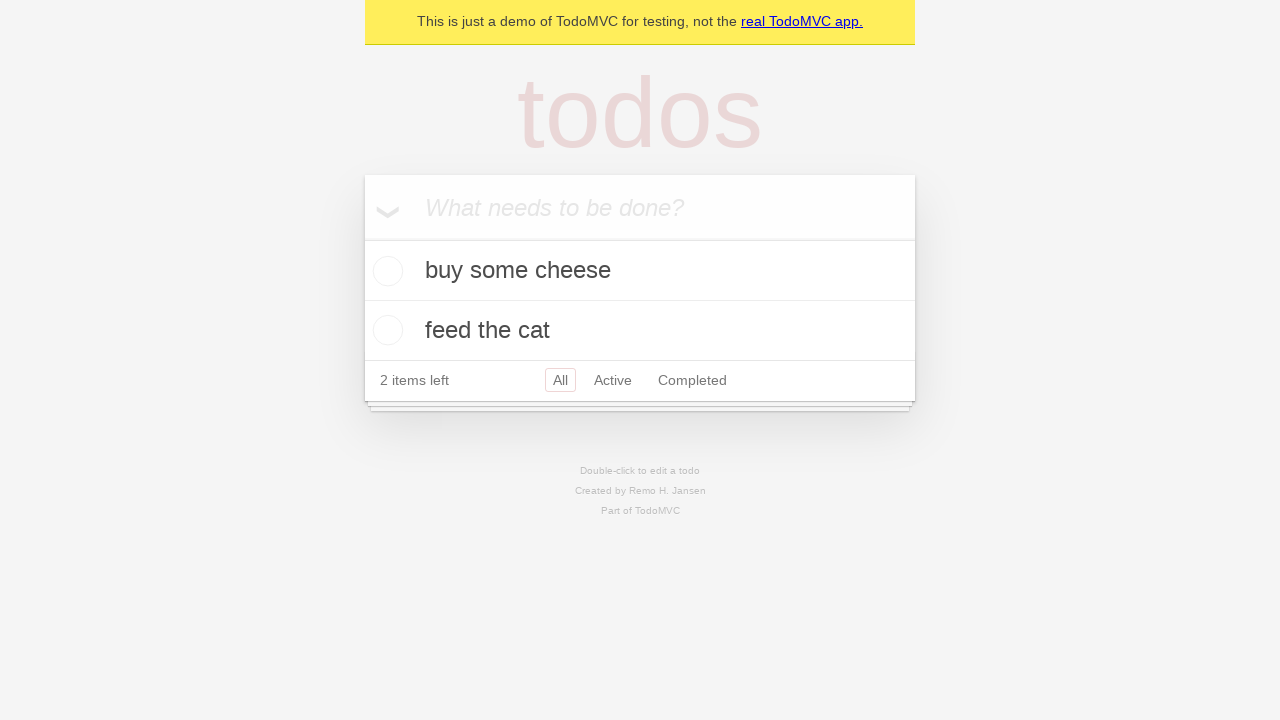

Filled todo input with 'book a doctors appointment' on internal:attr=[placeholder="What needs to be done?"i]
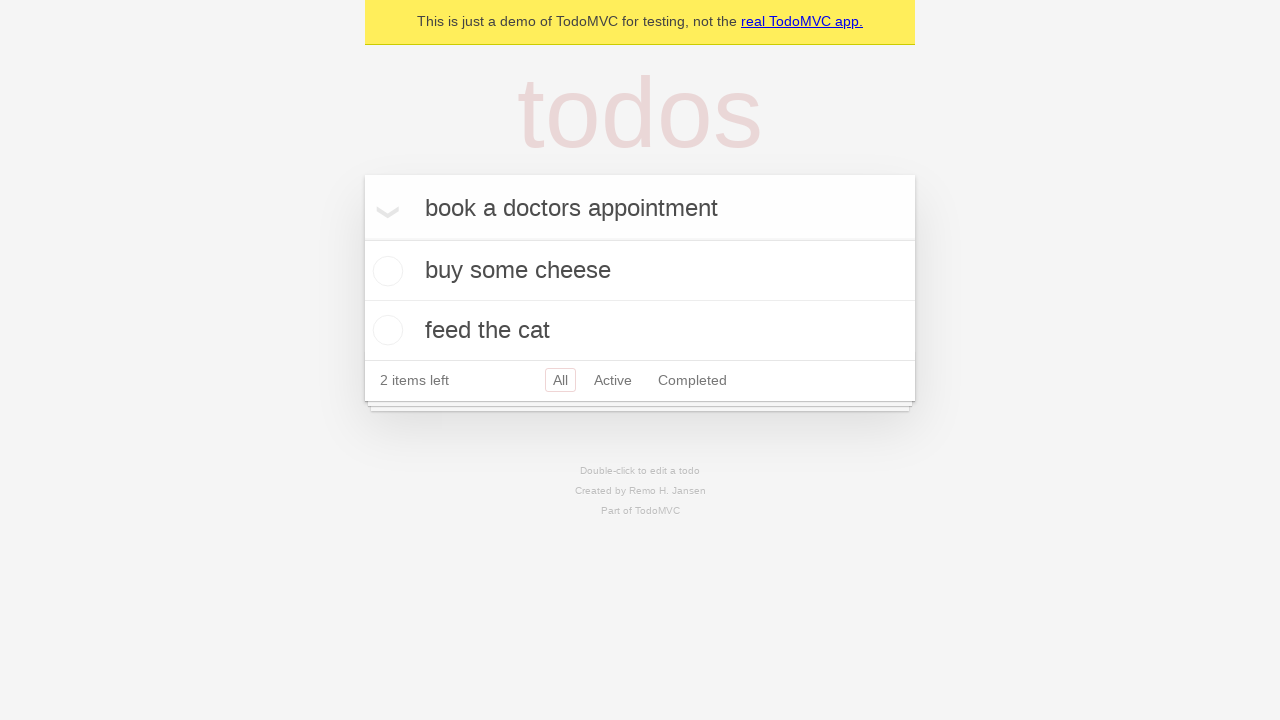

Pressed Enter to create third todo on internal:attr=[placeholder="What needs to be done?"i]
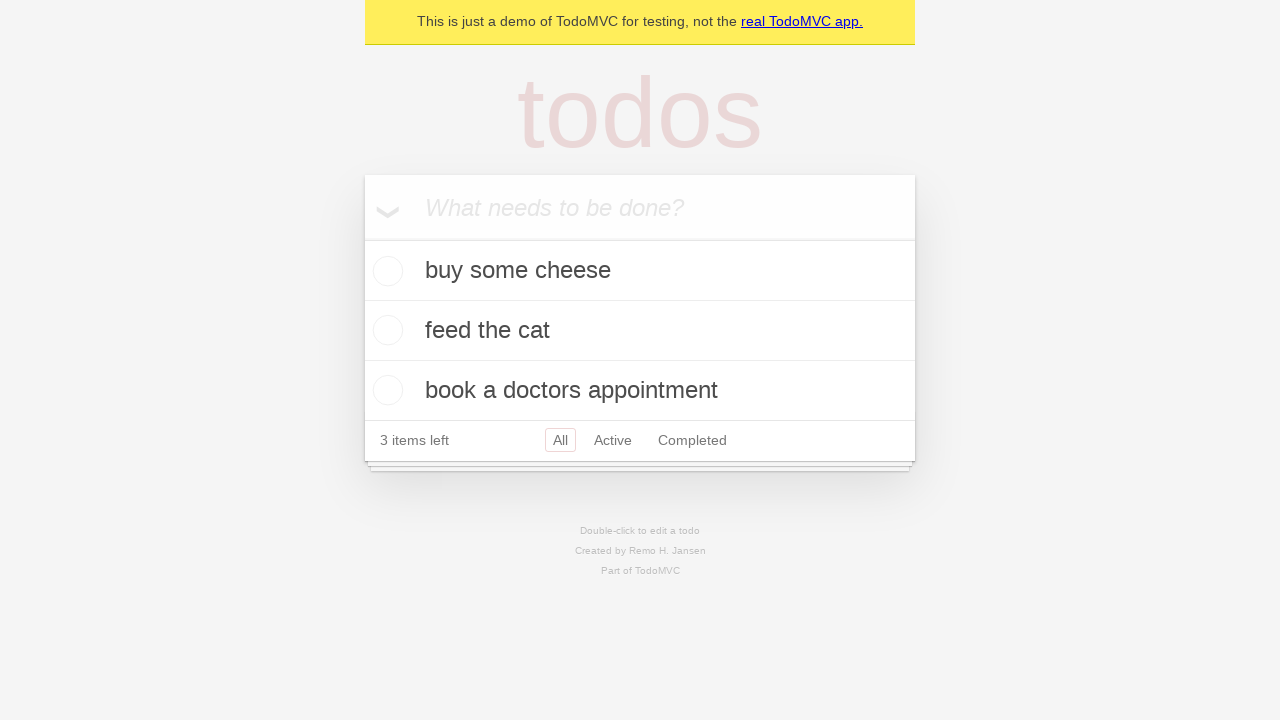

Clicked Active filter link at (613, 440) on internal:role=link[name="Active"i]
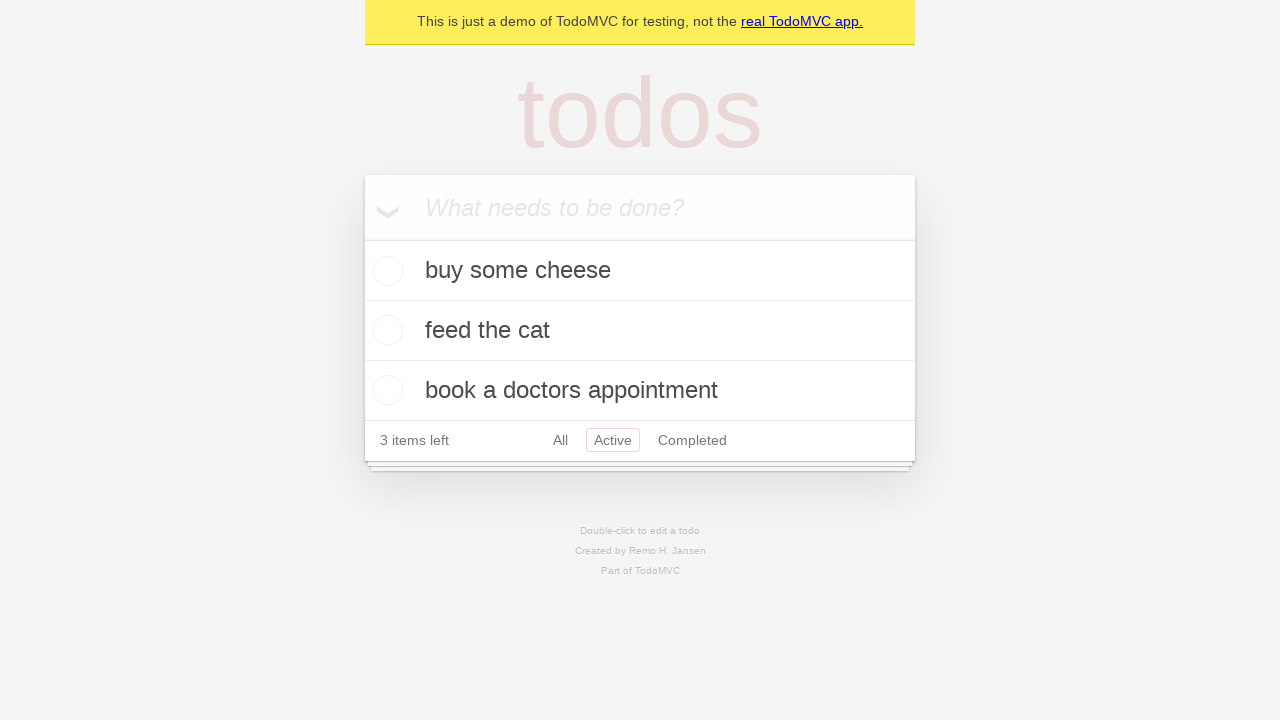

Clicked Completed filter link and verified it highlights as currently applied filter at (692, 440) on internal:role=link[name="Completed"i]
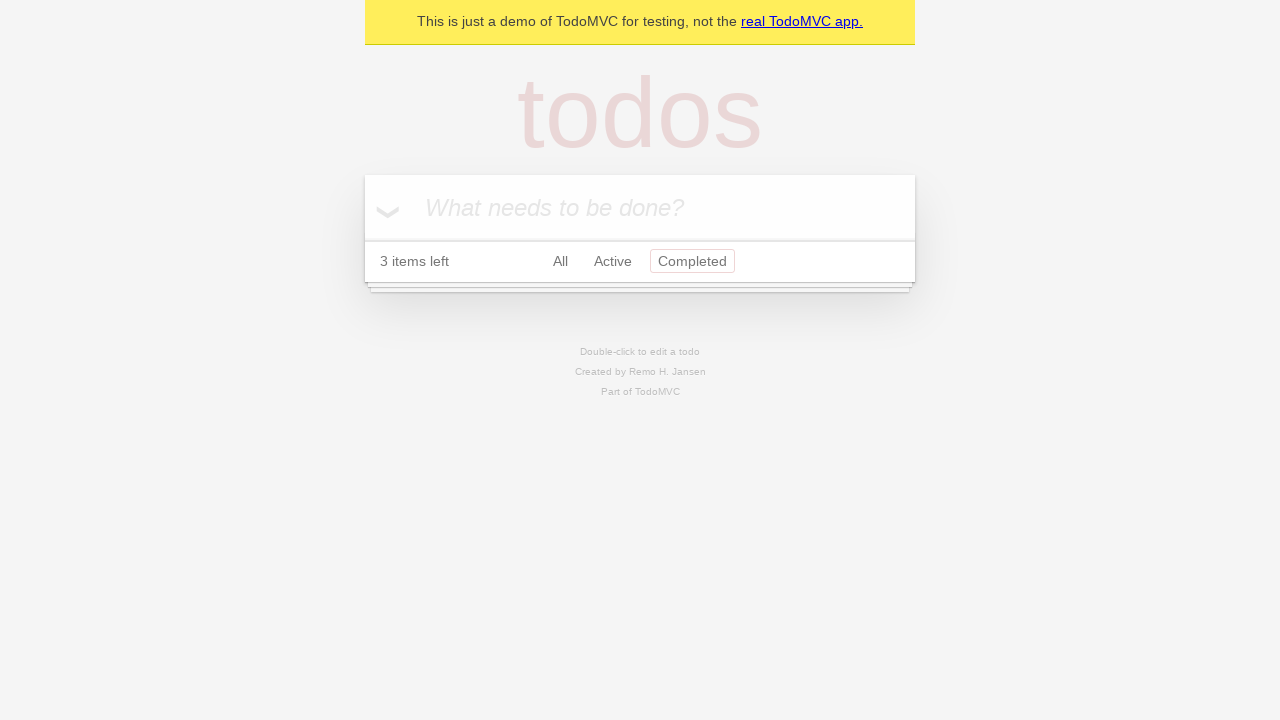

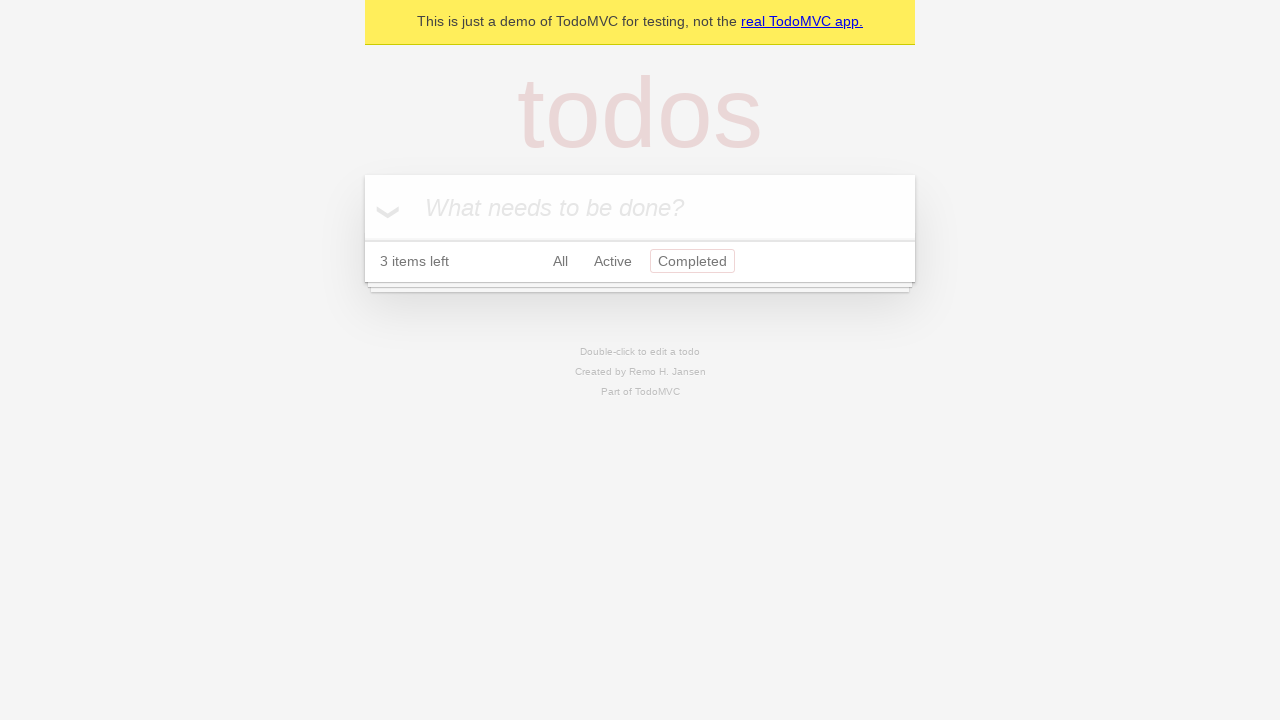